Navigates to the Hitched.co.uk wedding venues listing page, waits for venue cards to load, verifies pagination exists, and navigates to the second page to confirm pagination works.

Starting URL: https://www.hitched.co.uk/busc.php?id_grupo=1&id_region=1001&showmode=list&priceType=menu&userSearch=1&showNearByListing=0&isNearby=0&NumPage=1

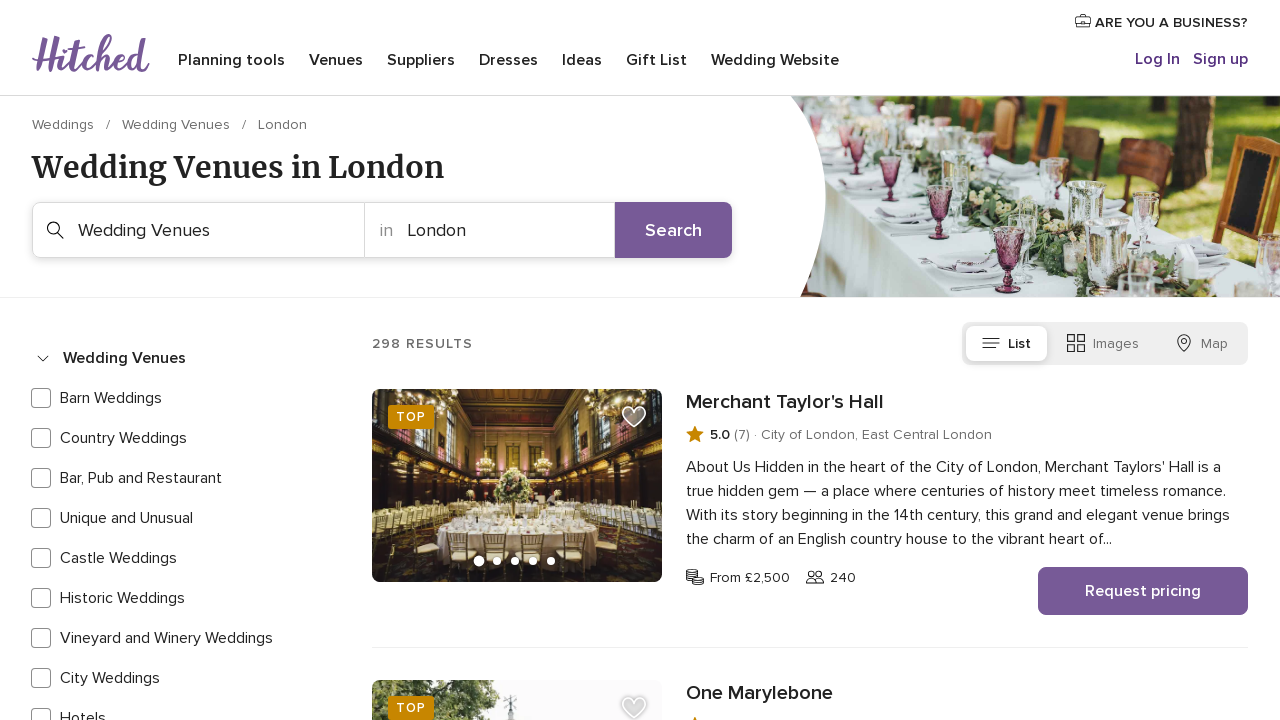

Waited for venue listing cards to load
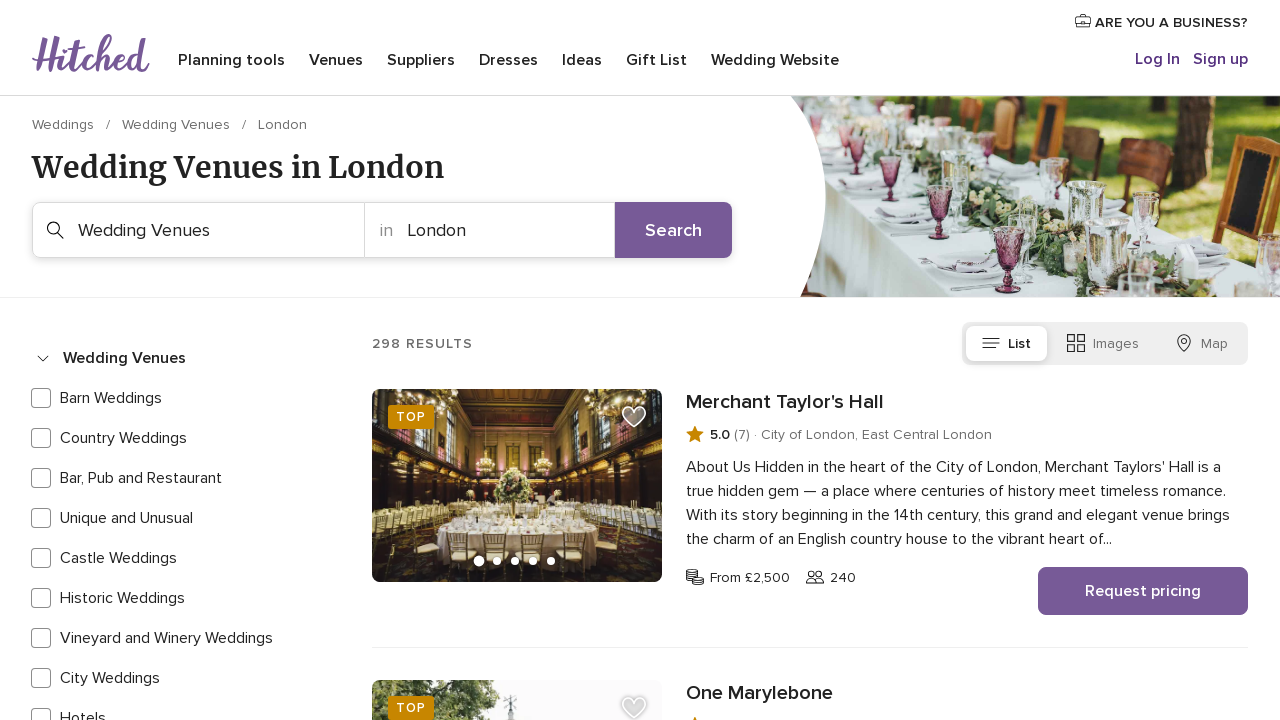

Verified first venue card is present
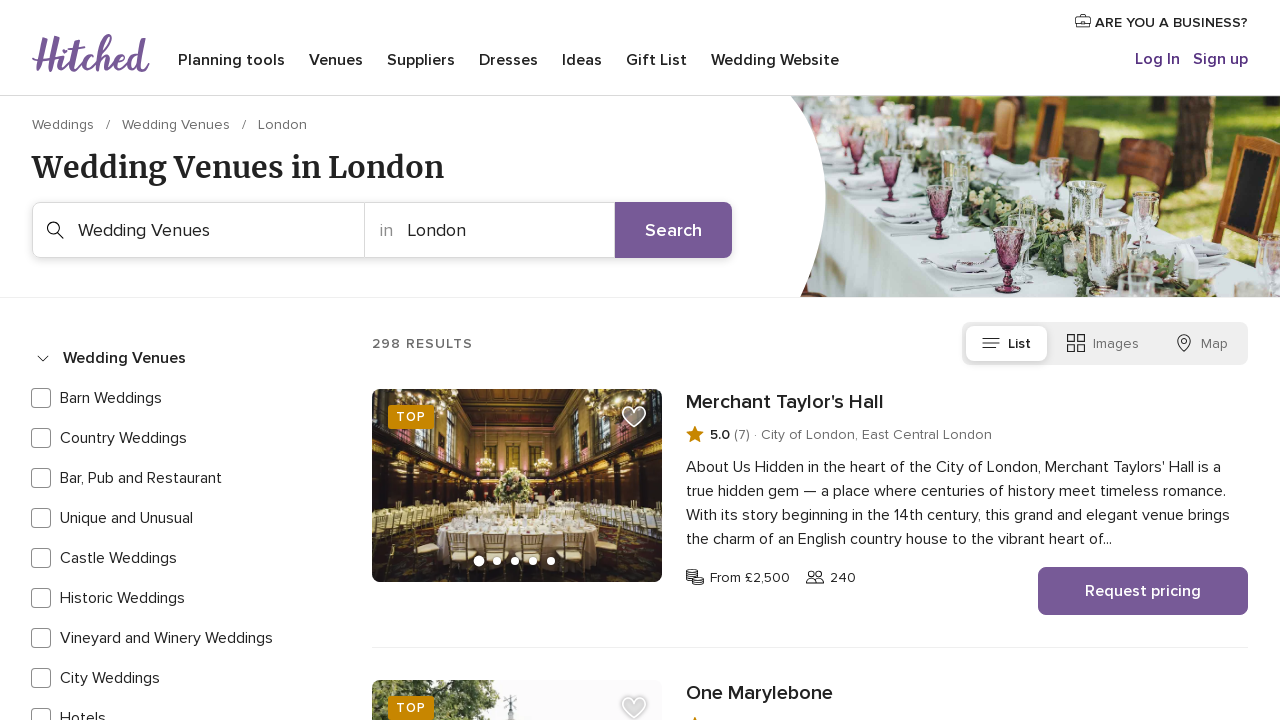

Verified pagination buttons exist
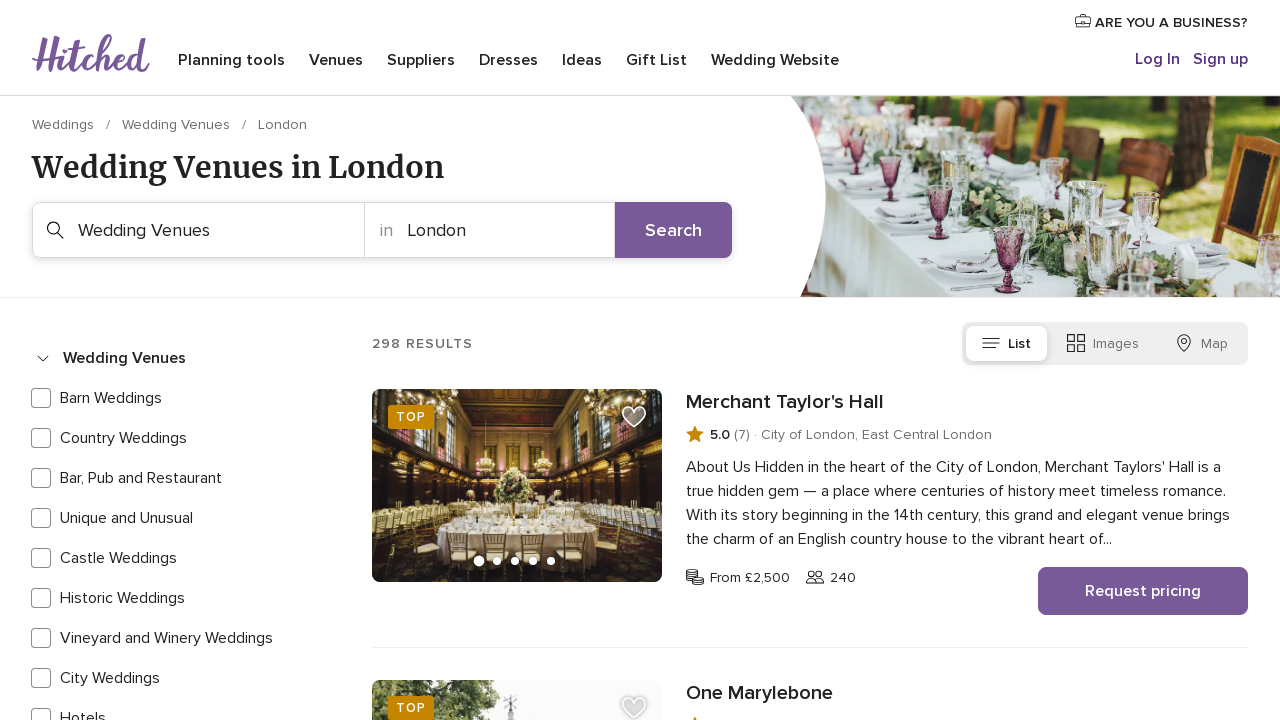

Navigated to second page of venue listings
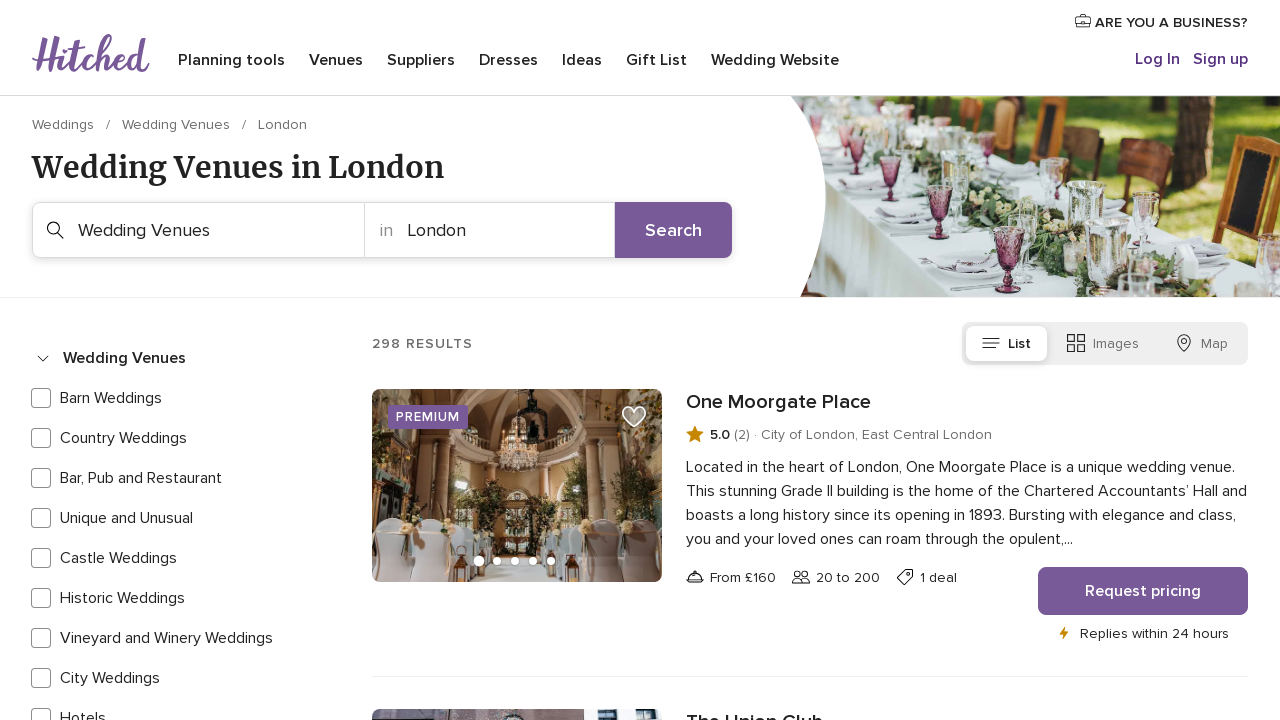

Waited for venue cards to load on second page
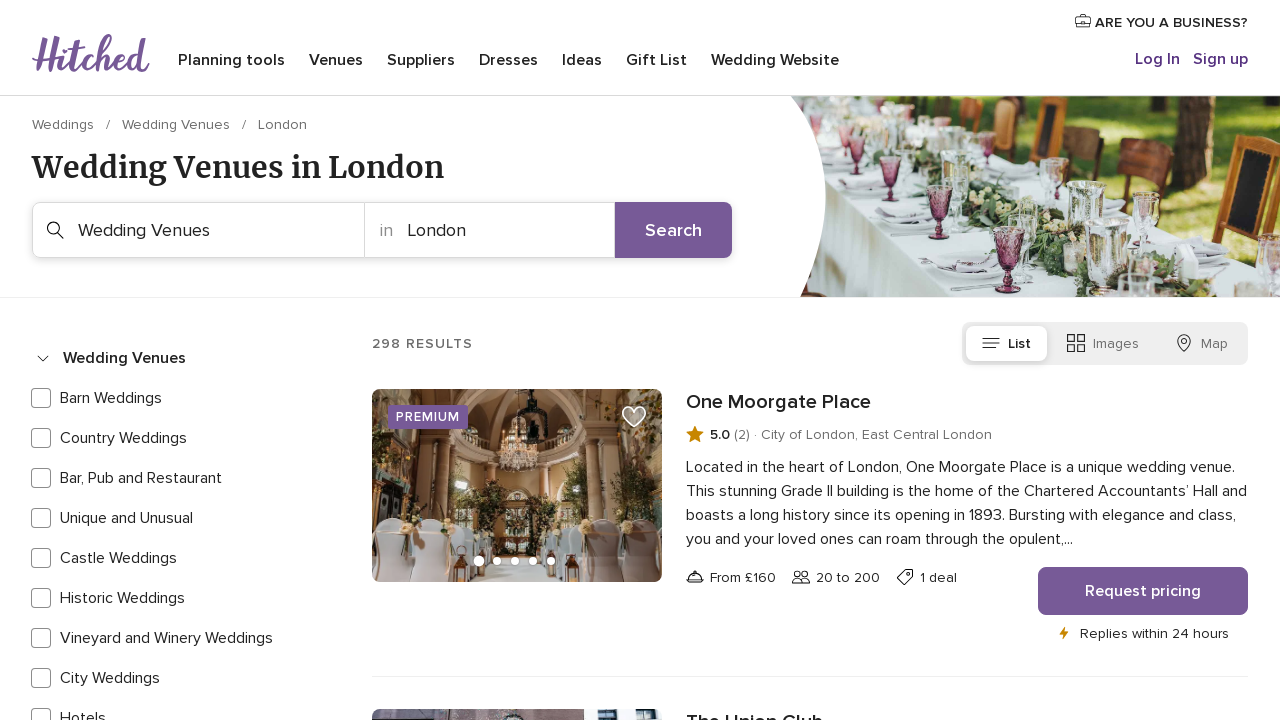

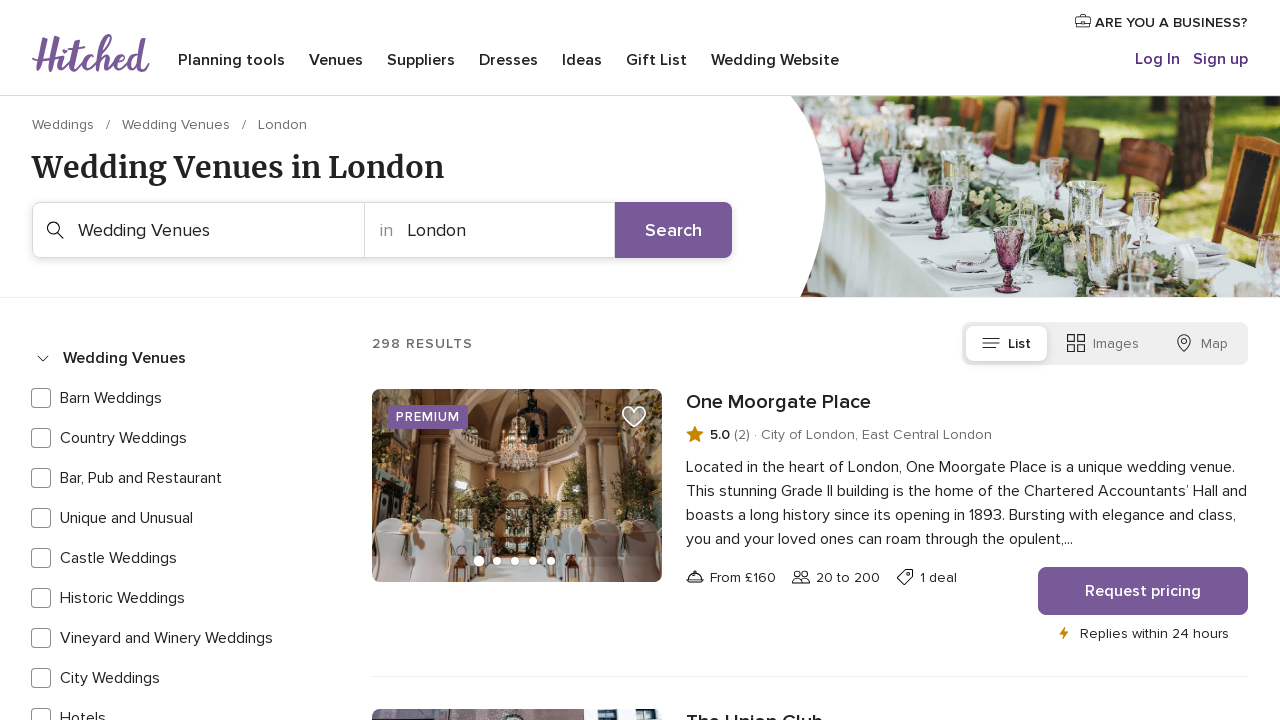